Tests multi-selection dropdown functionality by selecting and deselecting various options using different methods

Starting URL: https://www.hyrtutorials.com/p/html-dropdown-elements-practice.html

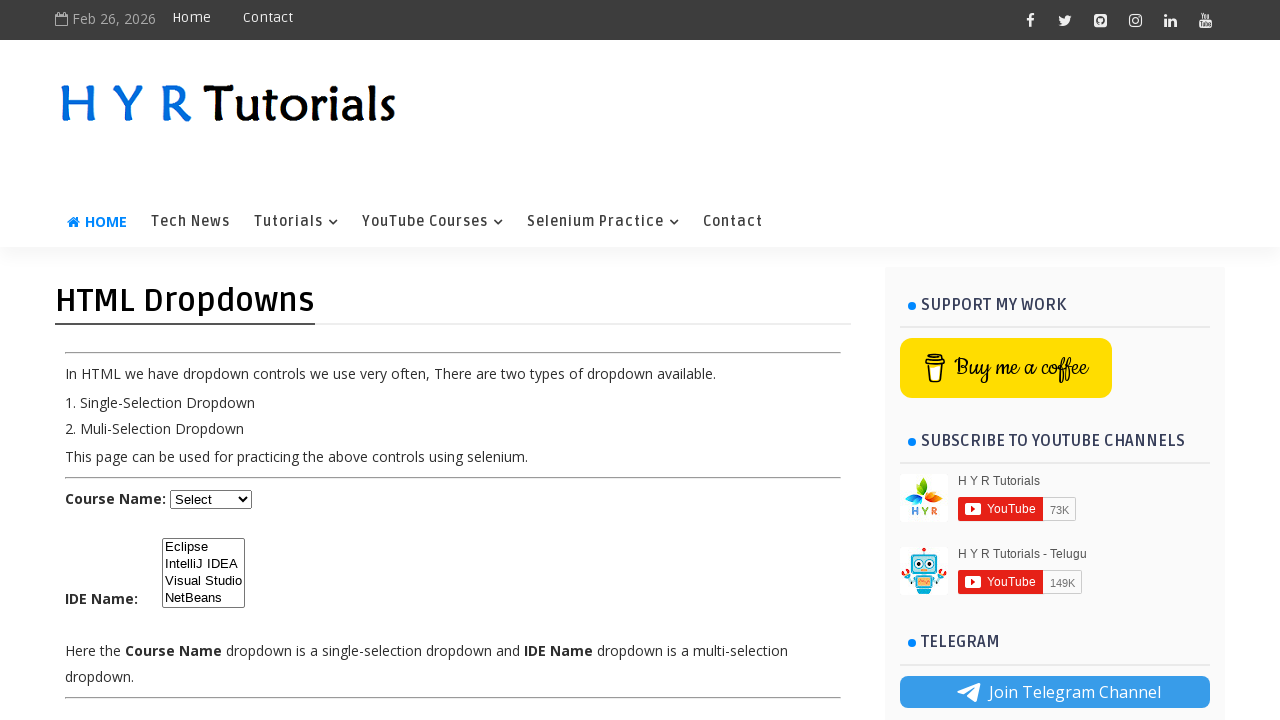

Located the multi-select IDE dropdown element
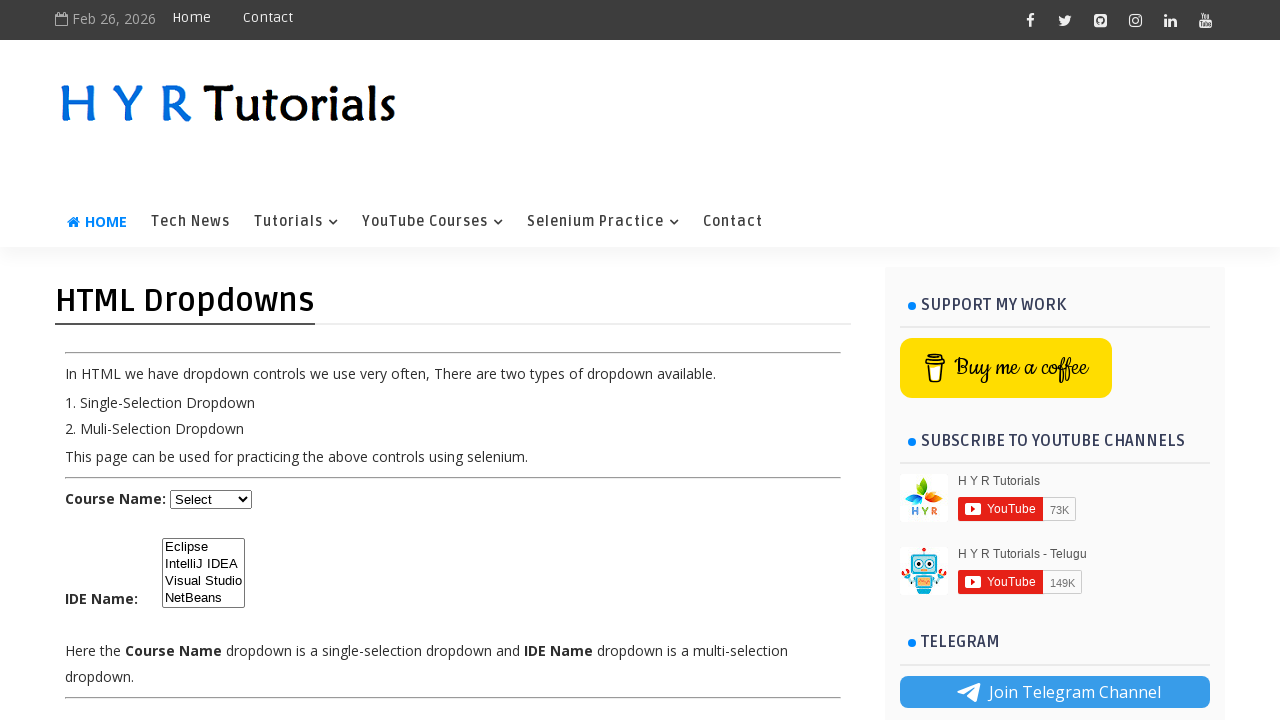

Selected Eclipse option by index 0 on #ide
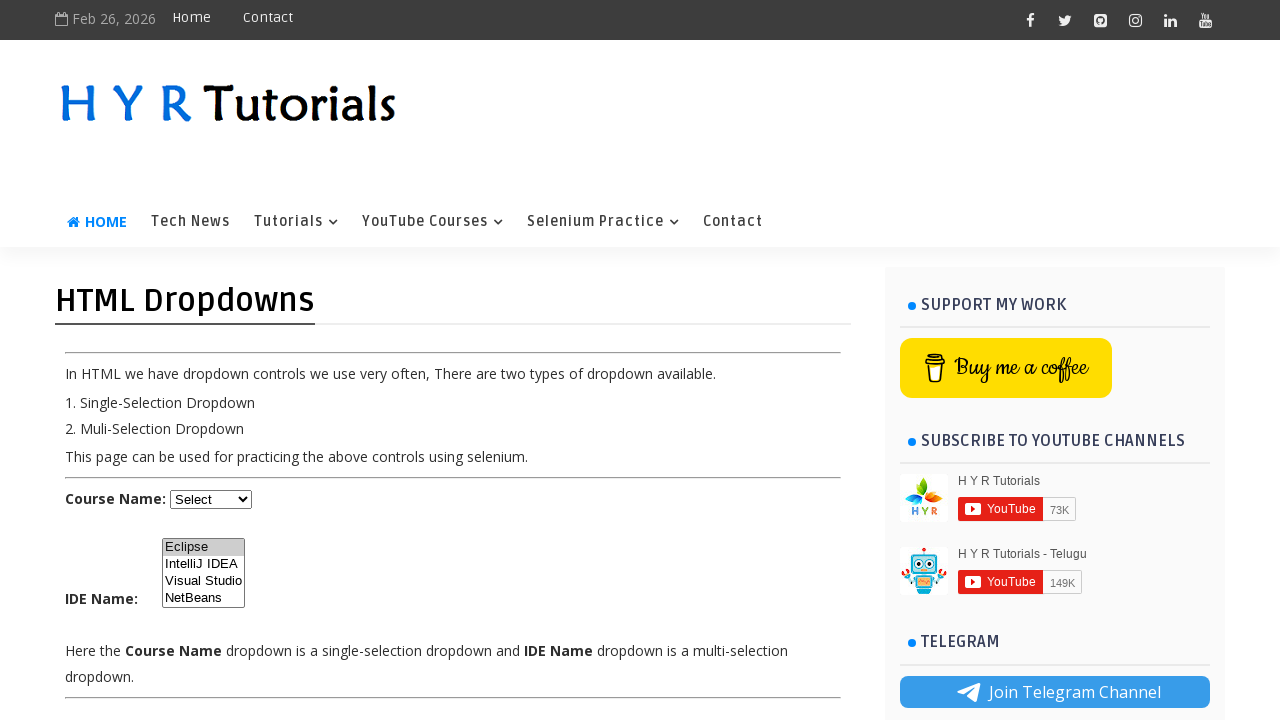

Selected IntelliJ IDEA option by value 'ij' on #ide
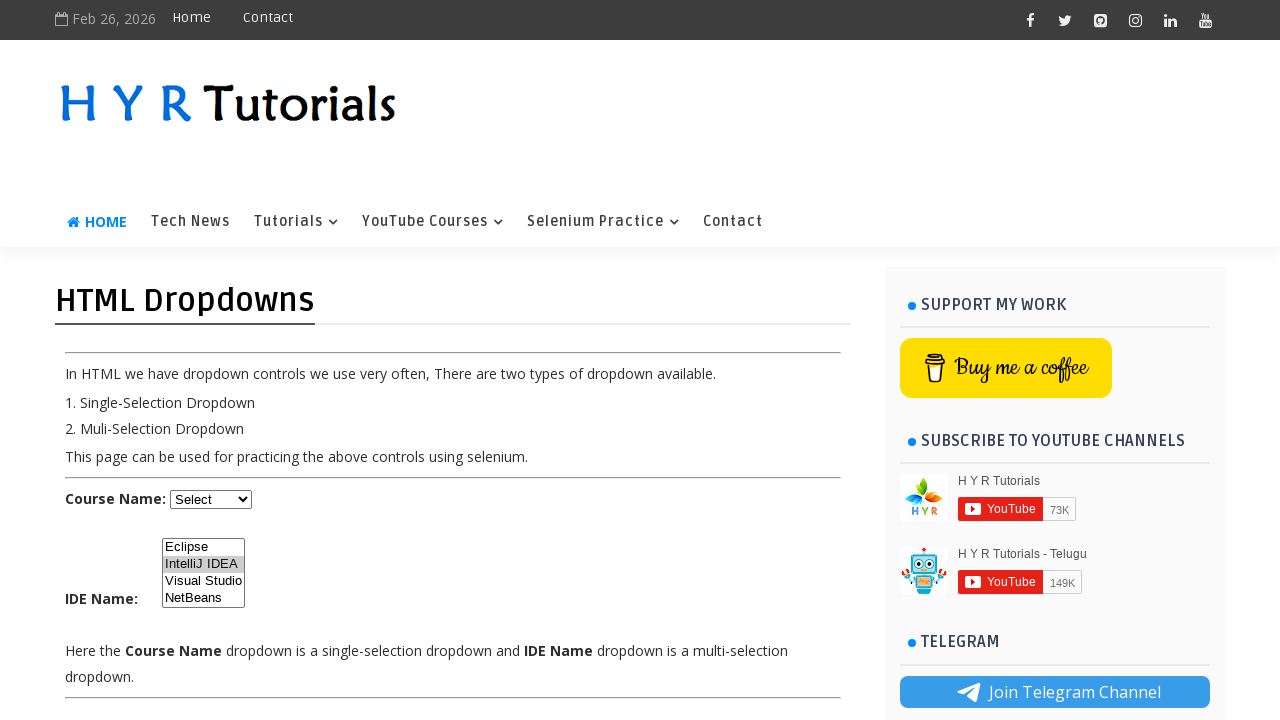

Selected NetBeans option by visible text on #ide
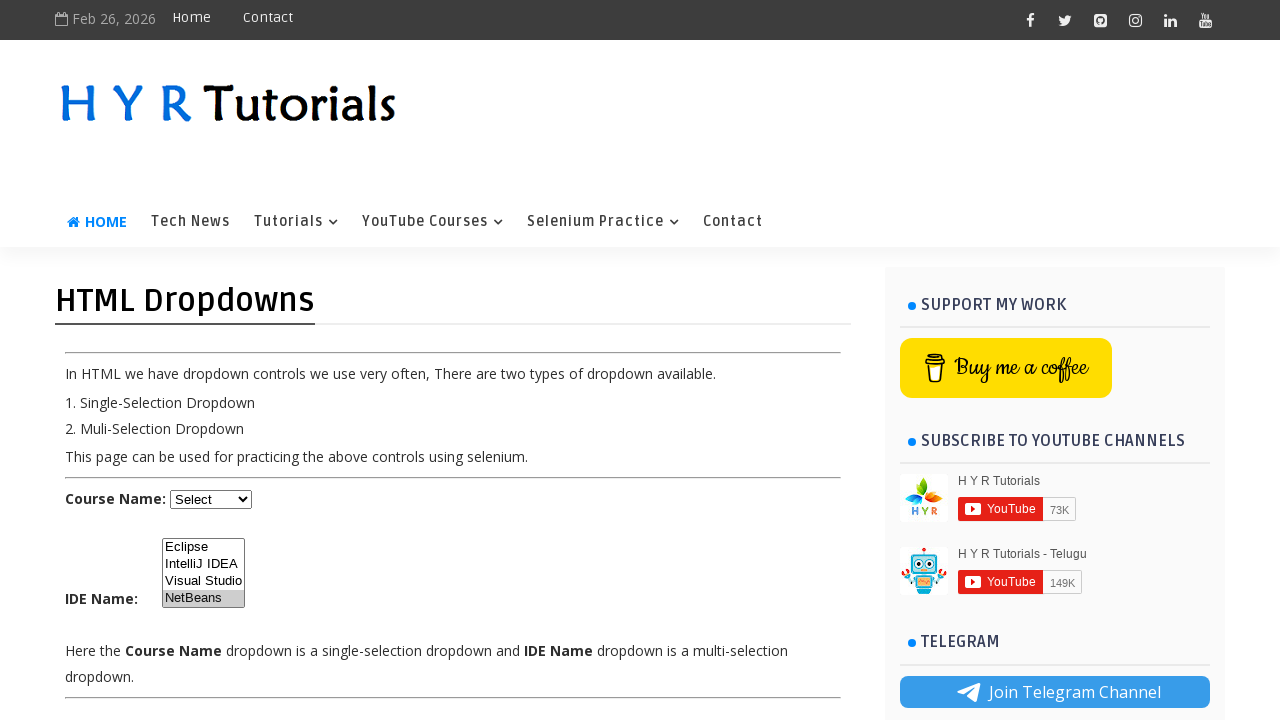

Deselected Eclipse and kept only IntelliJ IDEA and NetBeans selected on #ide
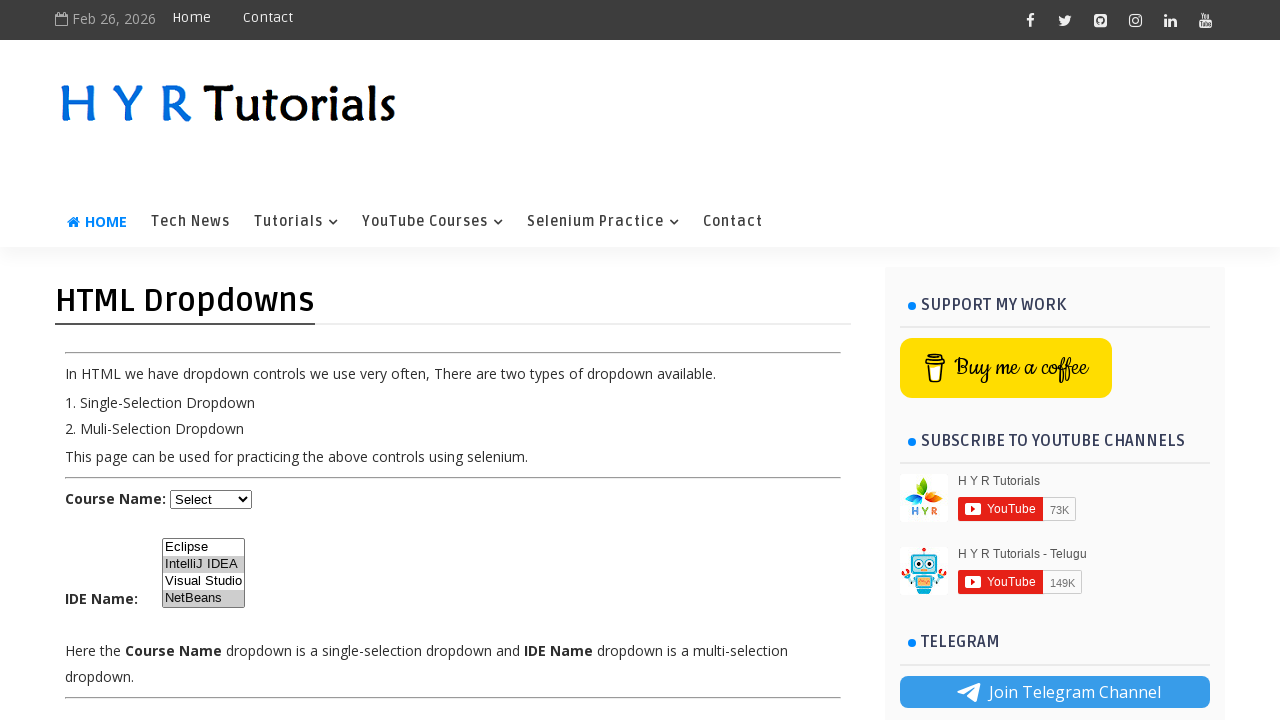

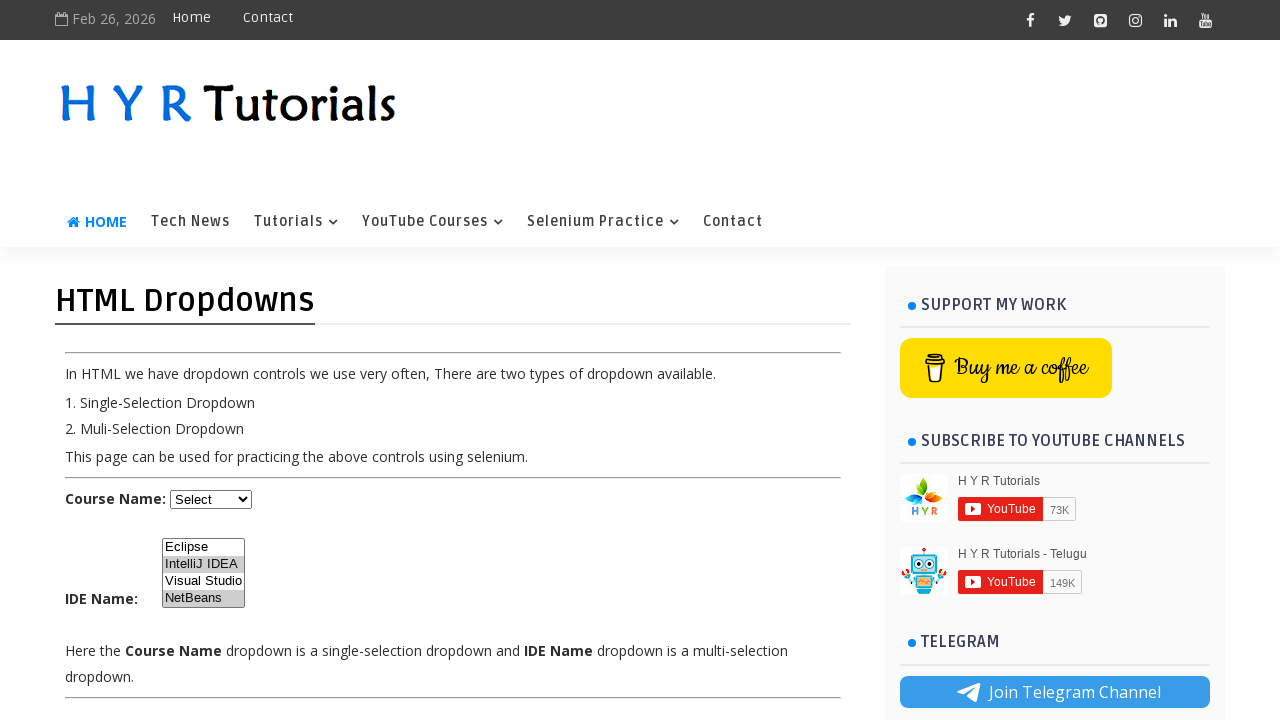